Tests interaction with an entry advertisement modal on a practice website by clicking to close the modal and verifying the page content is accessible.

Starting URL: http://the-internet.herokuapp.com/entry_ad

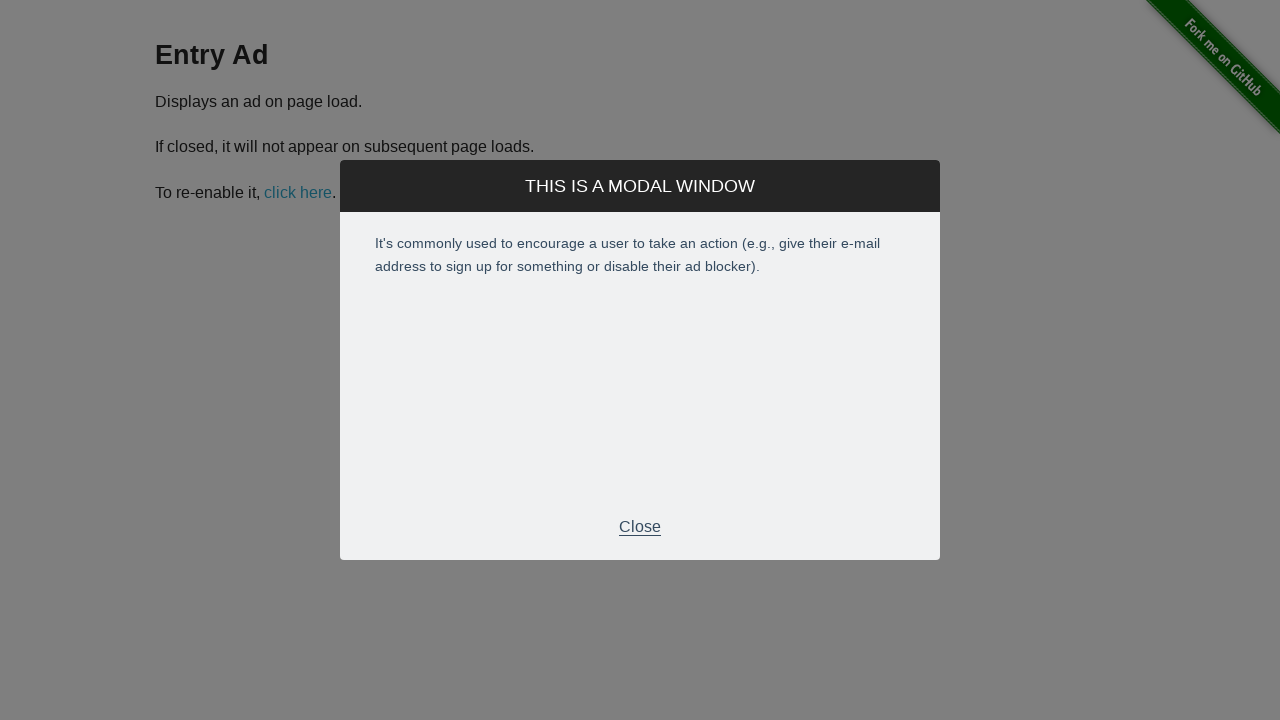

Entry advertisement modal appeared
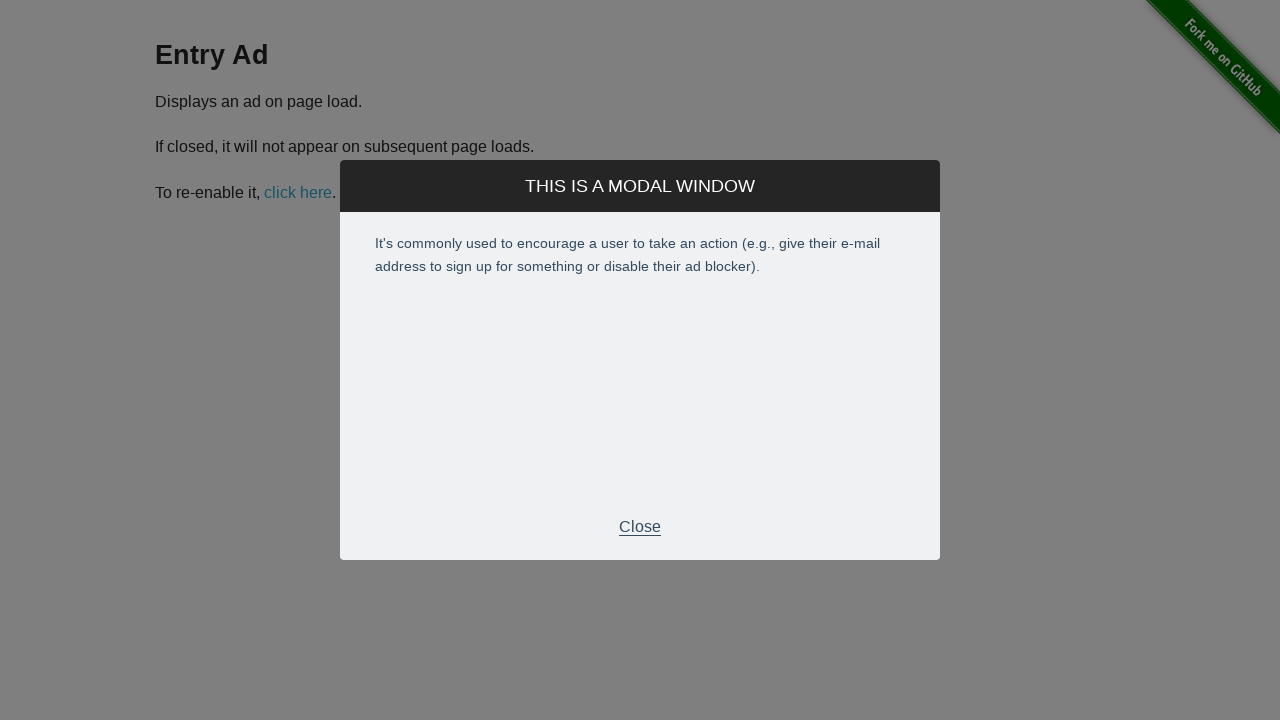

Clicked modal footer to close the advertisement at (640, 527) on .modal-footer
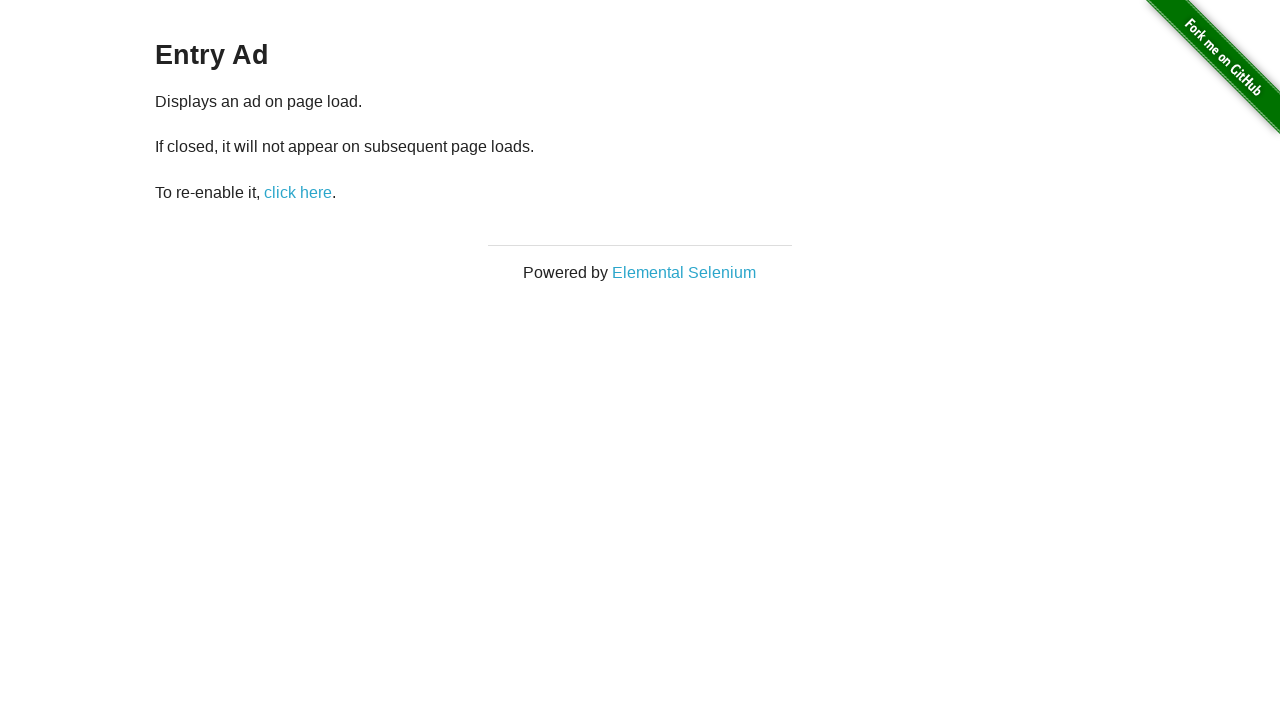

Main page content is now accessible after closing modal
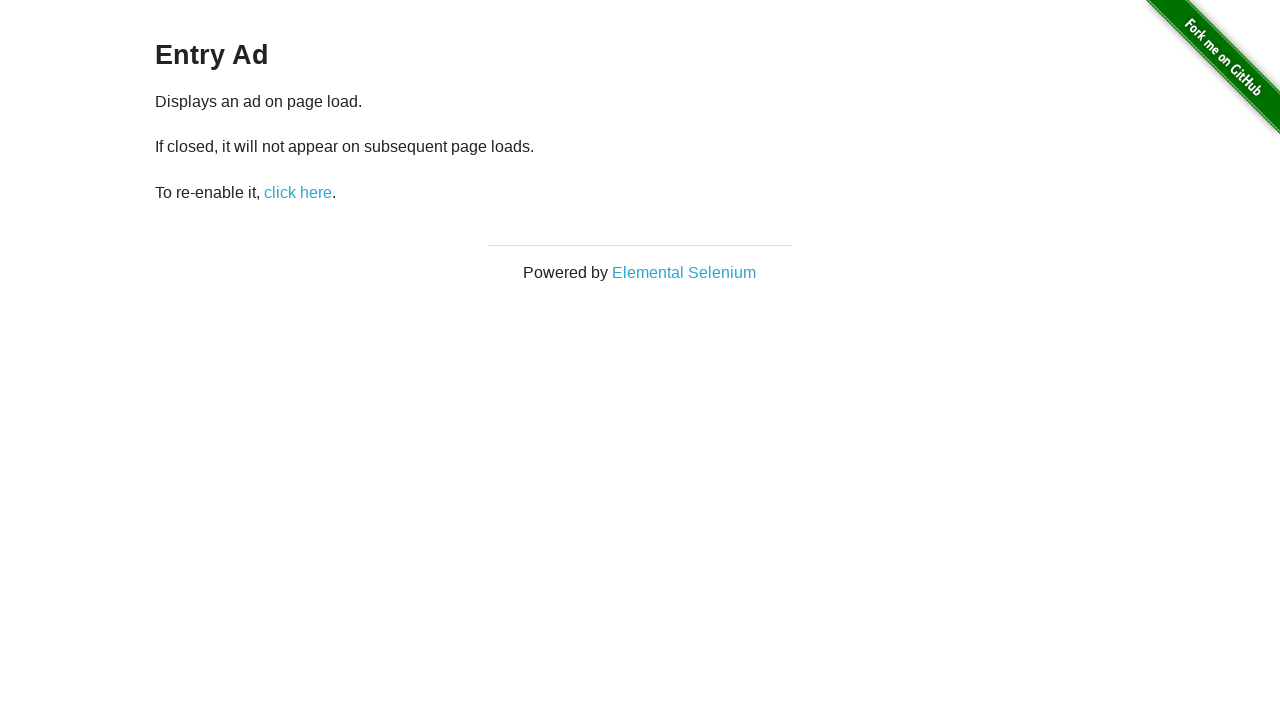

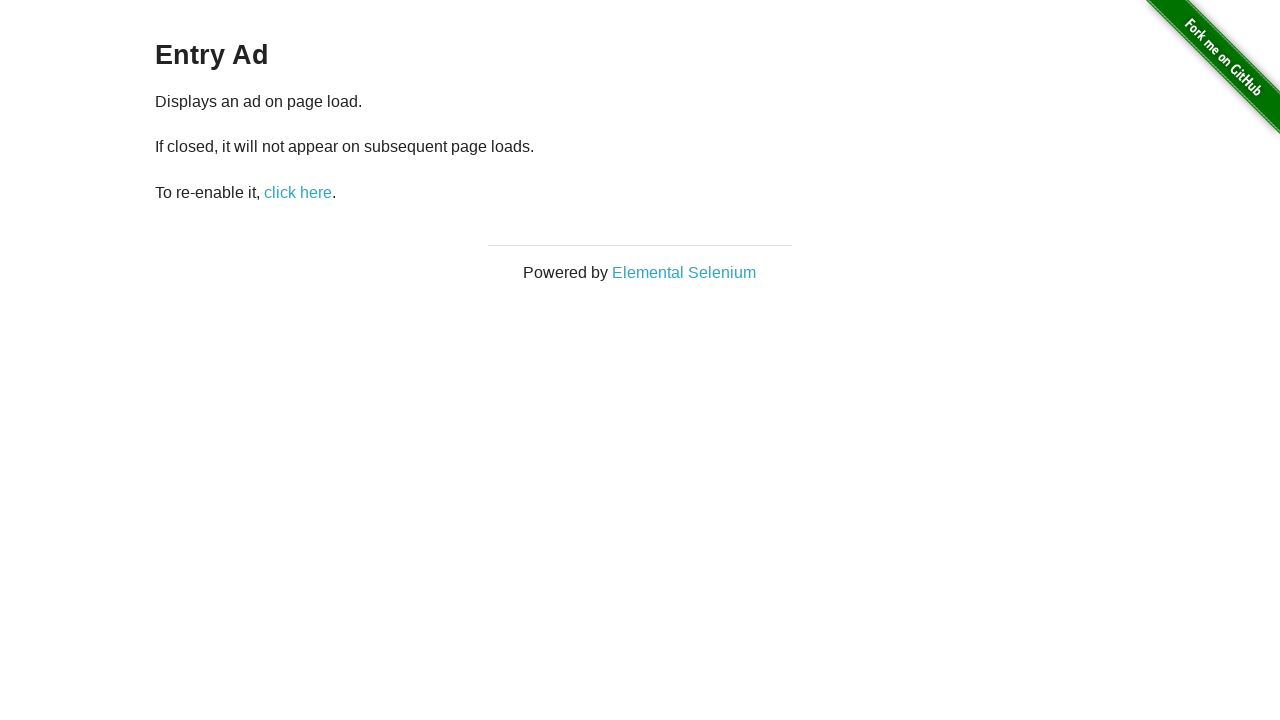